Tests the registration form on ParaBank by filling out all required fields and submitting the form

Starting URL: https://parabank.parasoft.com/parabank/register.htm

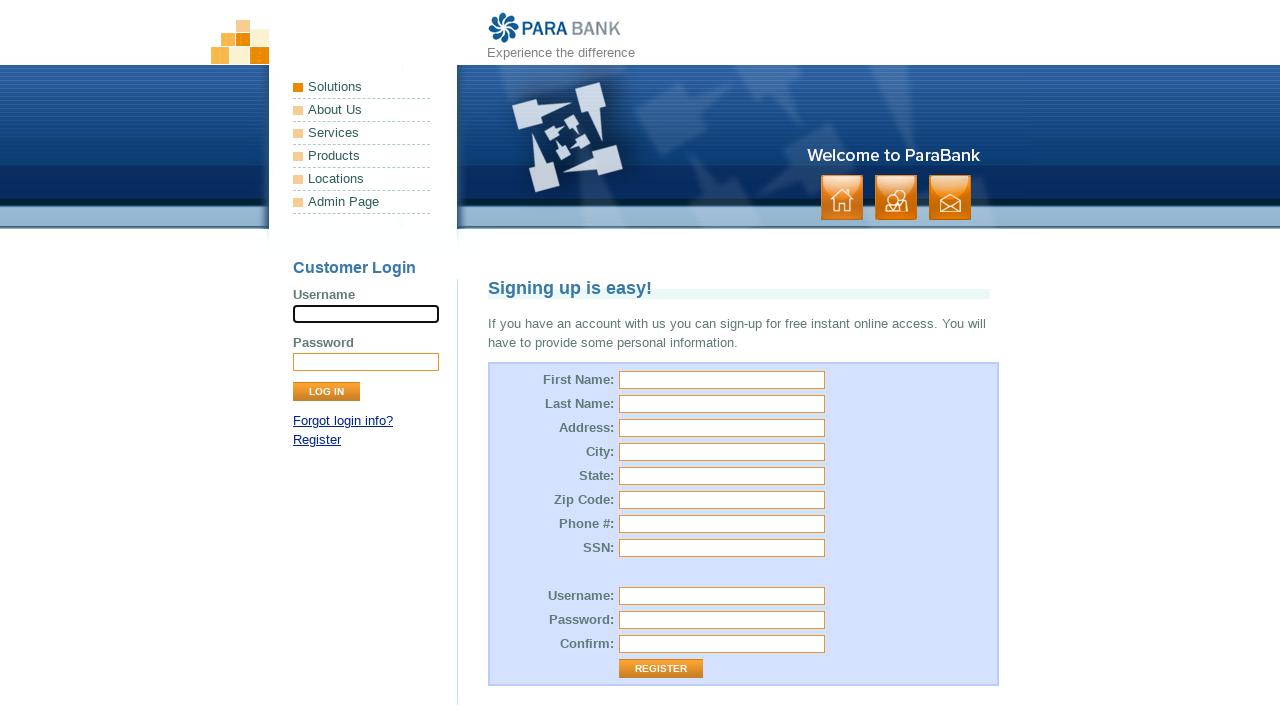

Filled first name field with 'Khrystyna' on #customer\.firstName
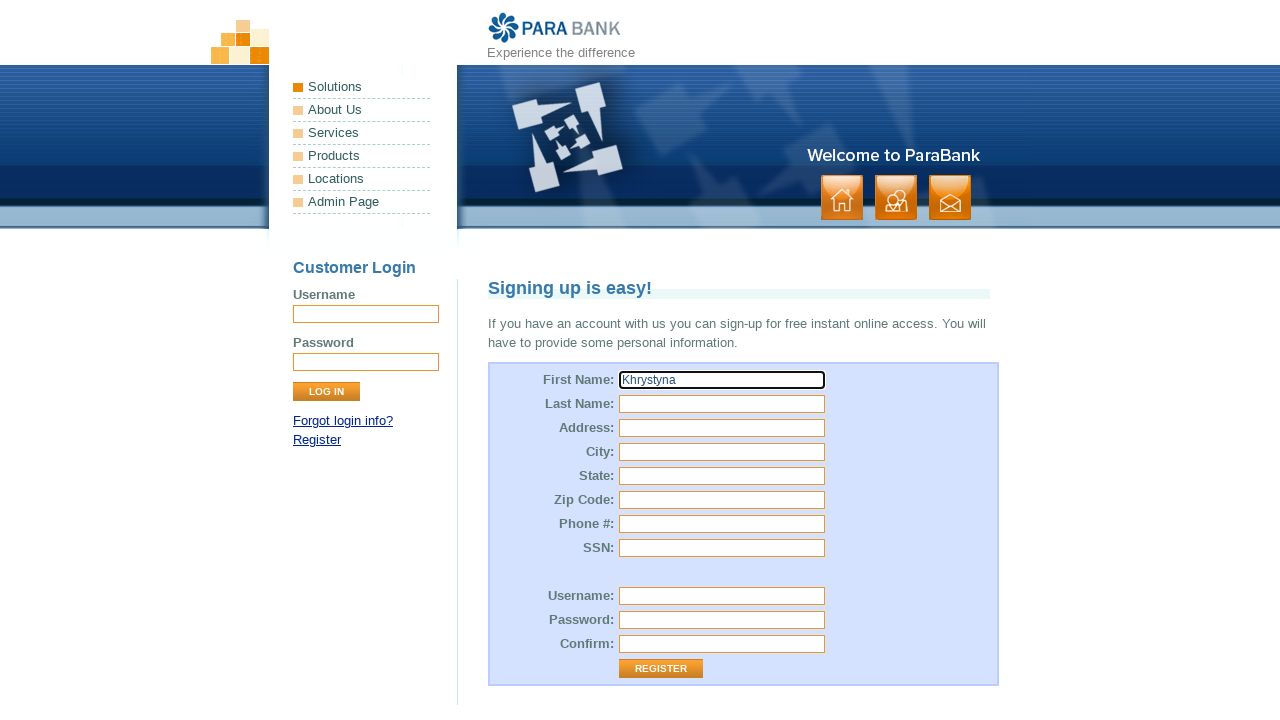

Filled last name field with 'Krytsyak' on #customer\.lastName
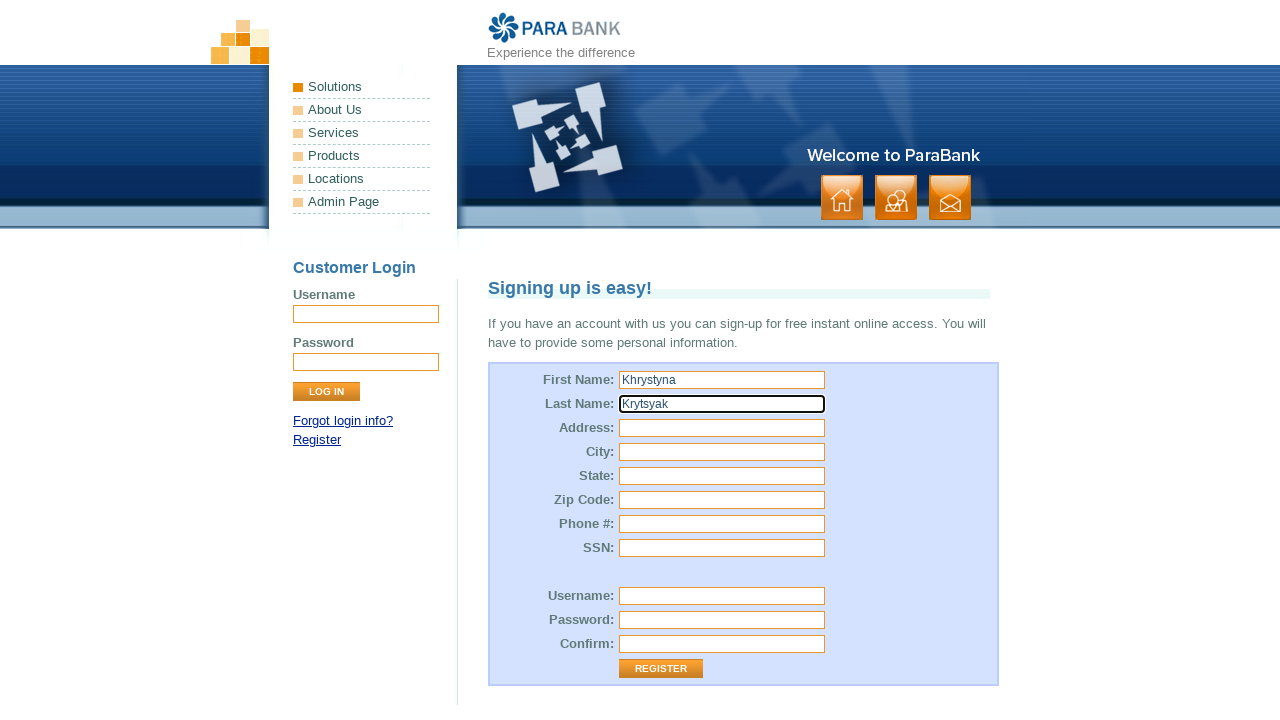

Filled street address field with '359 Broome Street' on #customer\.address\.street
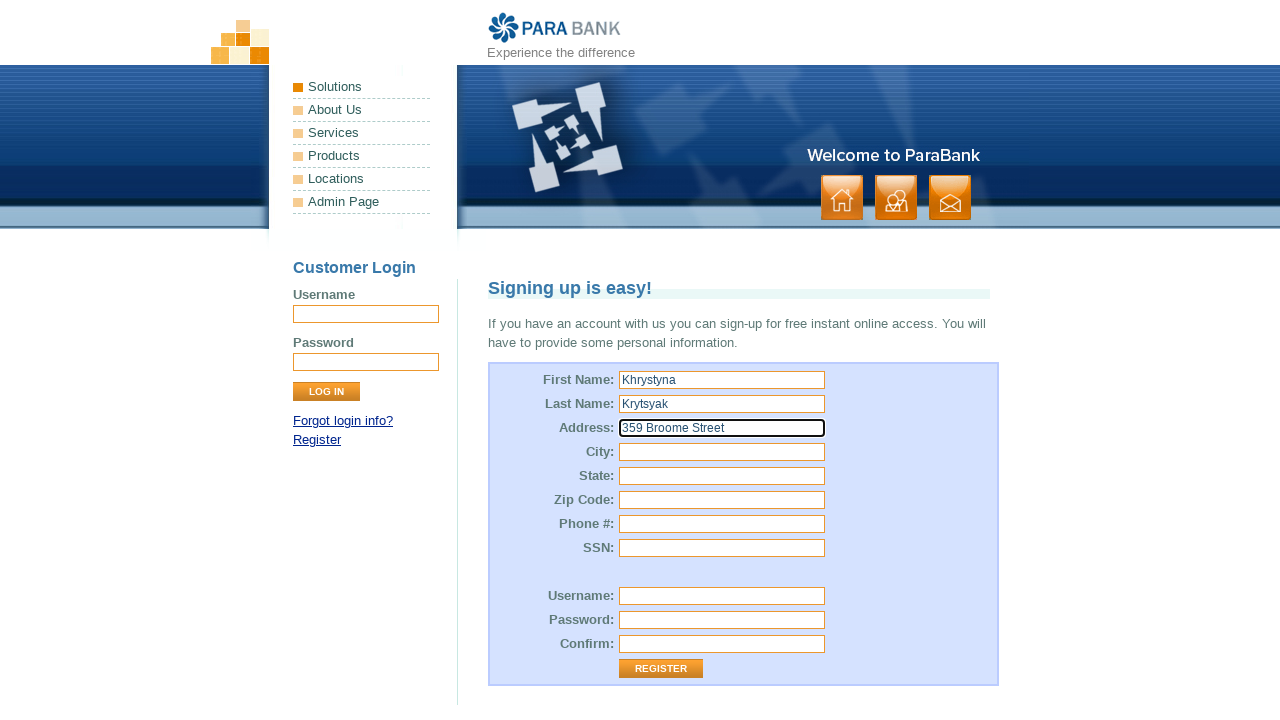

Filled city field with 'New York' on #customer\.address\.city
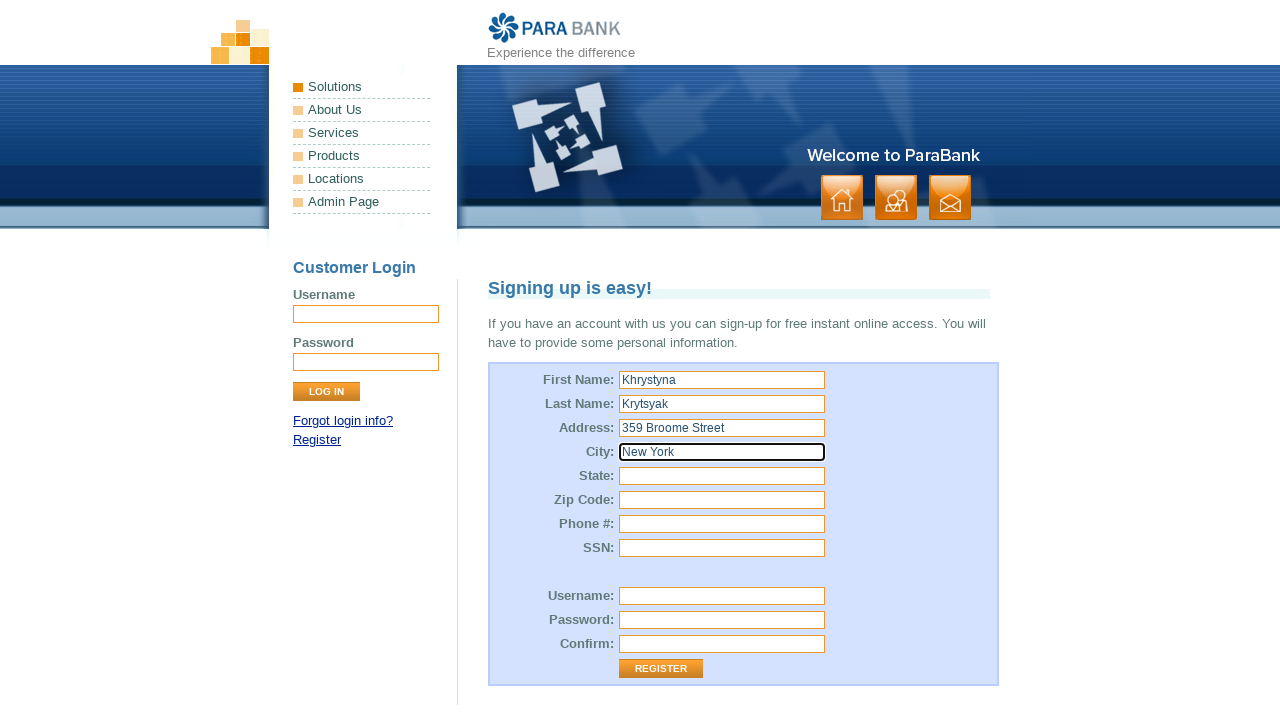

Filled state field with 'New York' on #customer\.address\.state
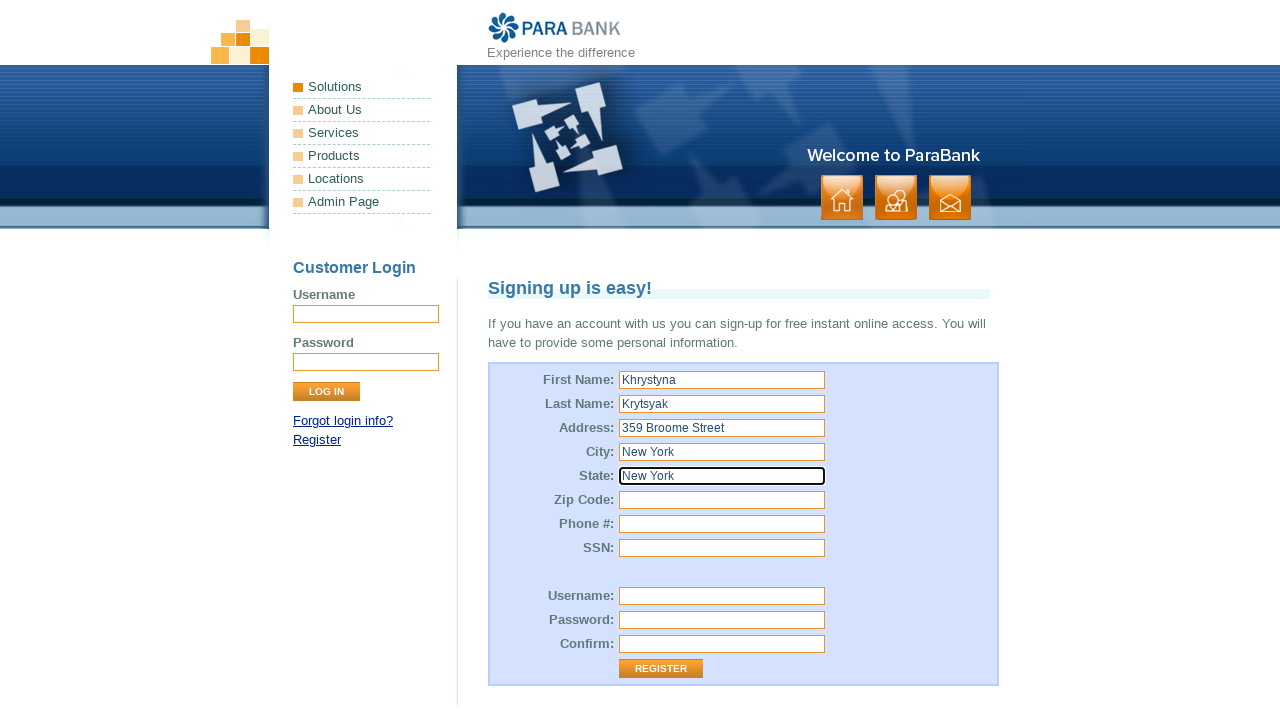

Filled zip code field with '11456' on #customer\.address\.zipCode
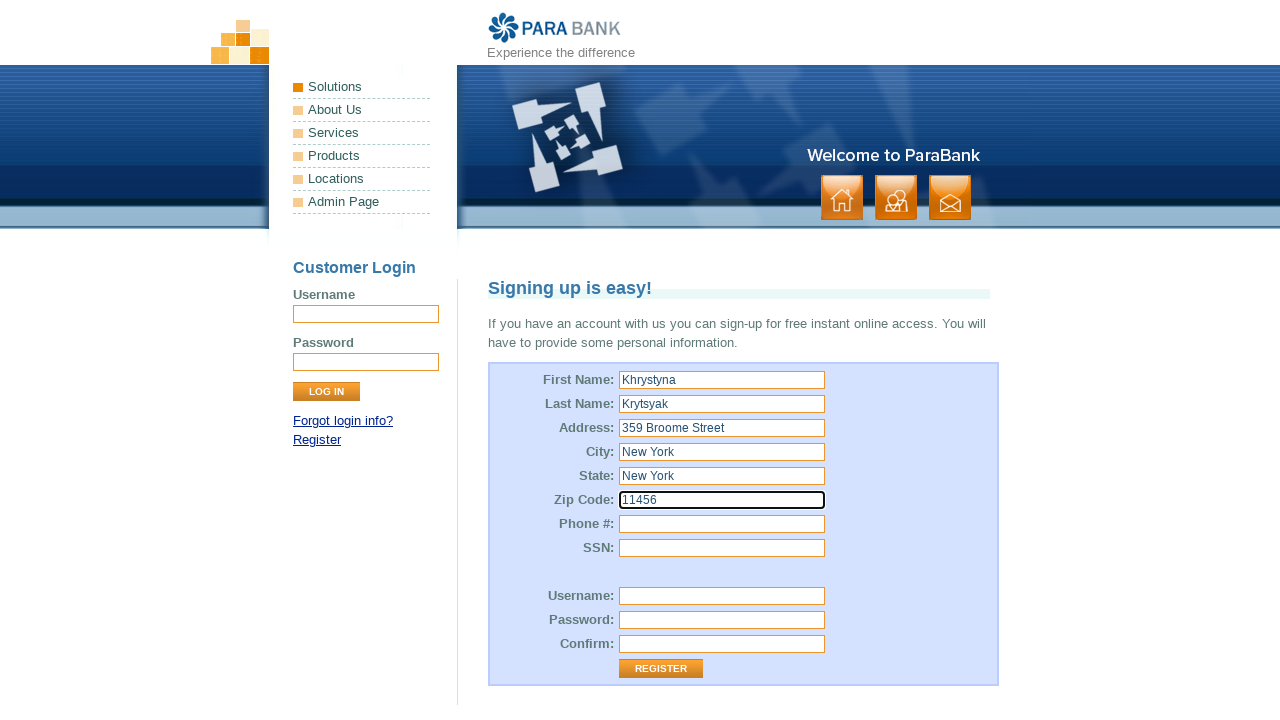

Filled phone number field with '3476548765' on #customer\.phoneNumber
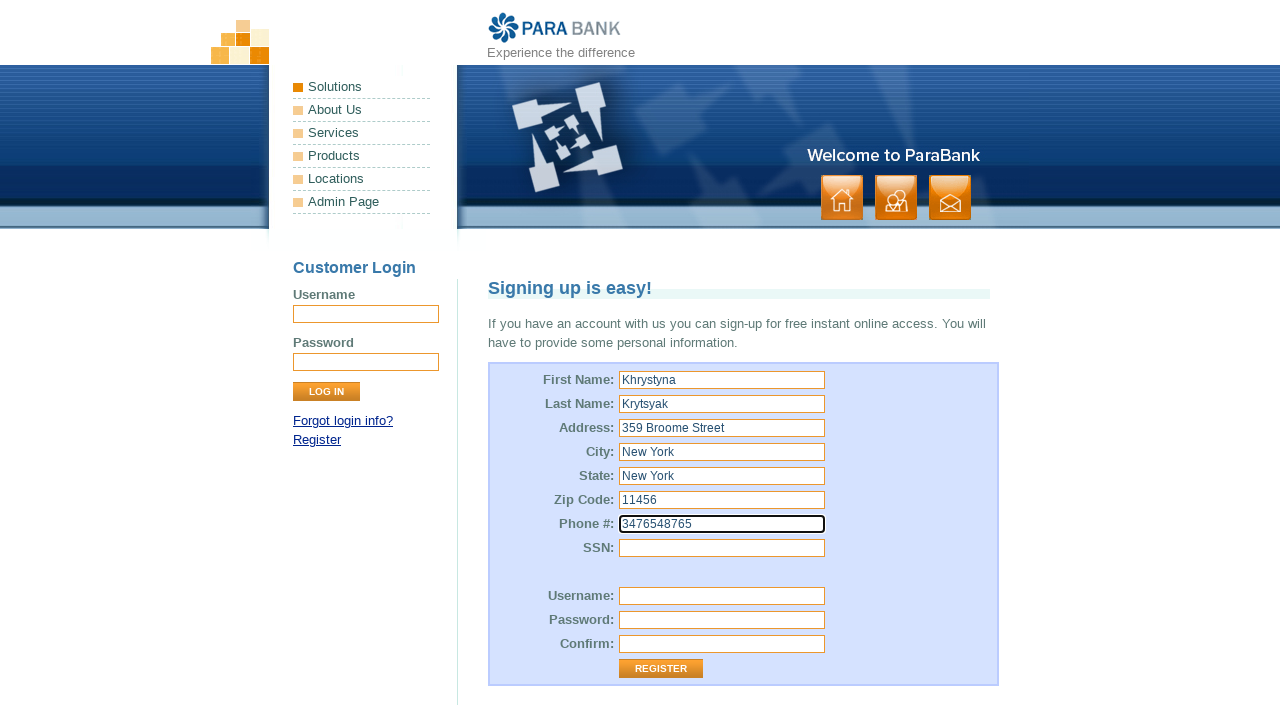

Filled SSN field with '98784997' on #customer\.ssn
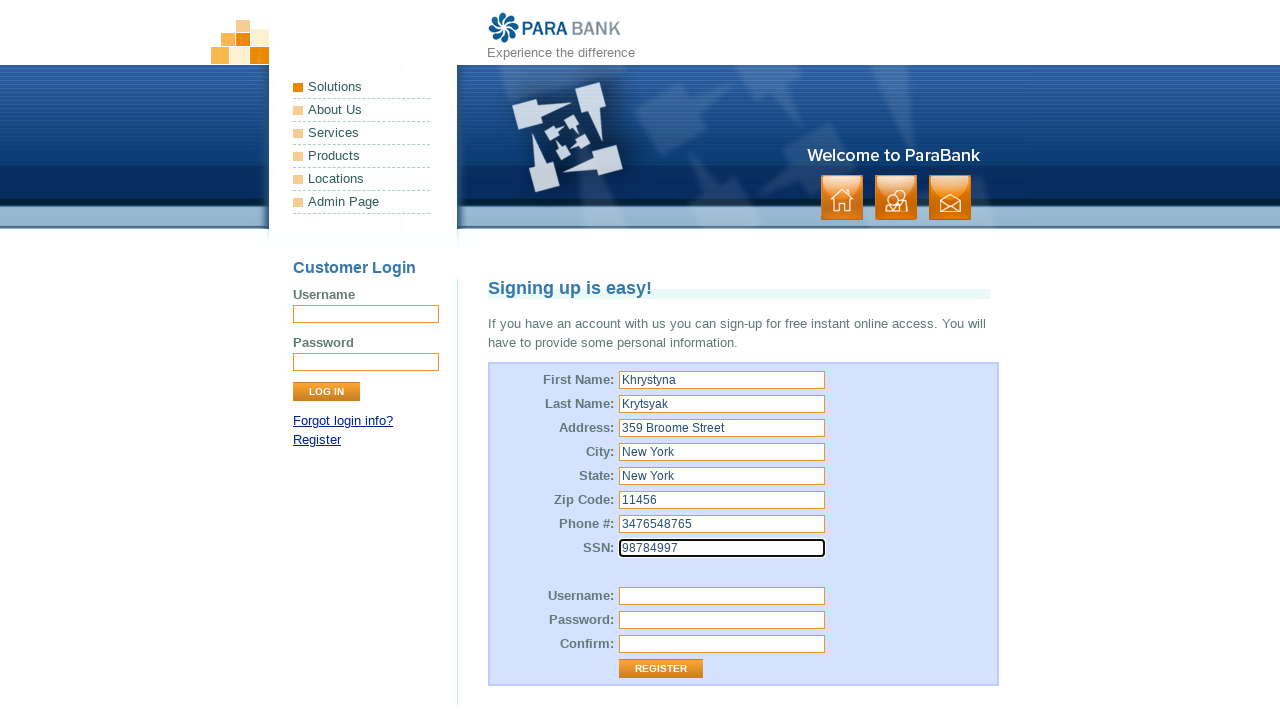

Filled username field with 'KKryt' on #customer\.username
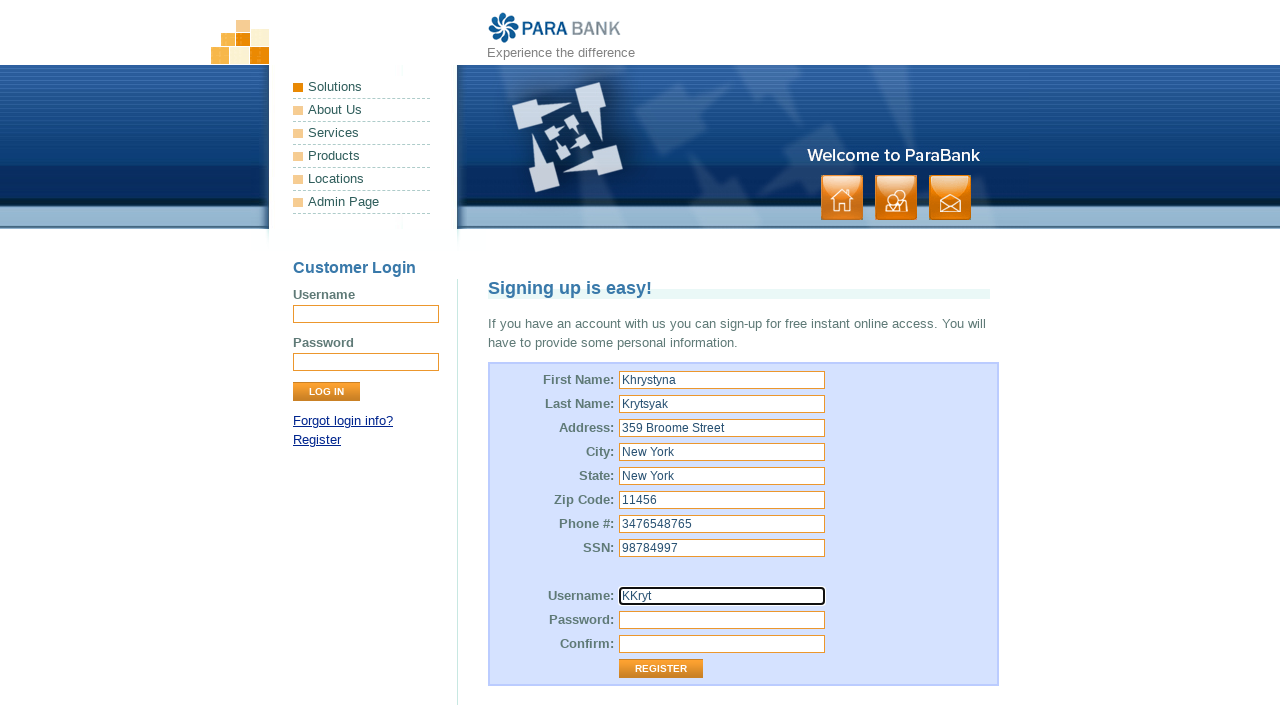

Filled password field with 'SyntaxTechnology' on #customer\.password
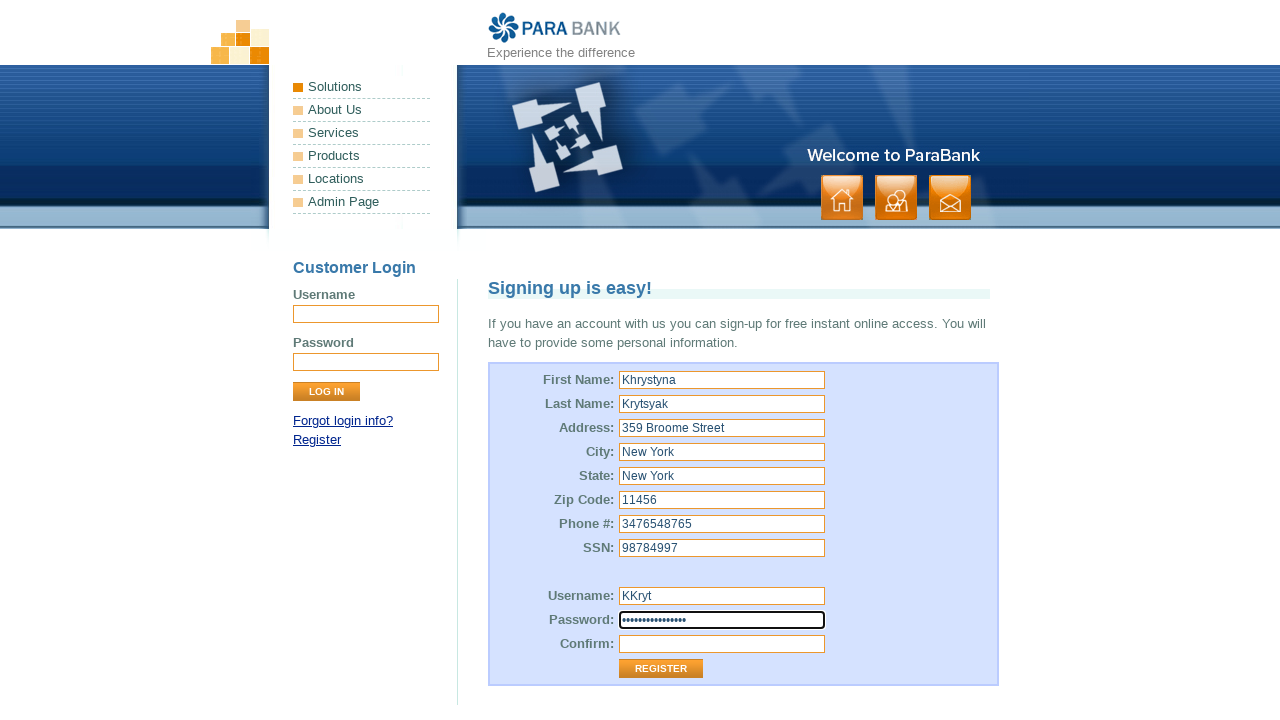

Filled confirm password field with 'SyntaxTechnology' on #repeatedPassword
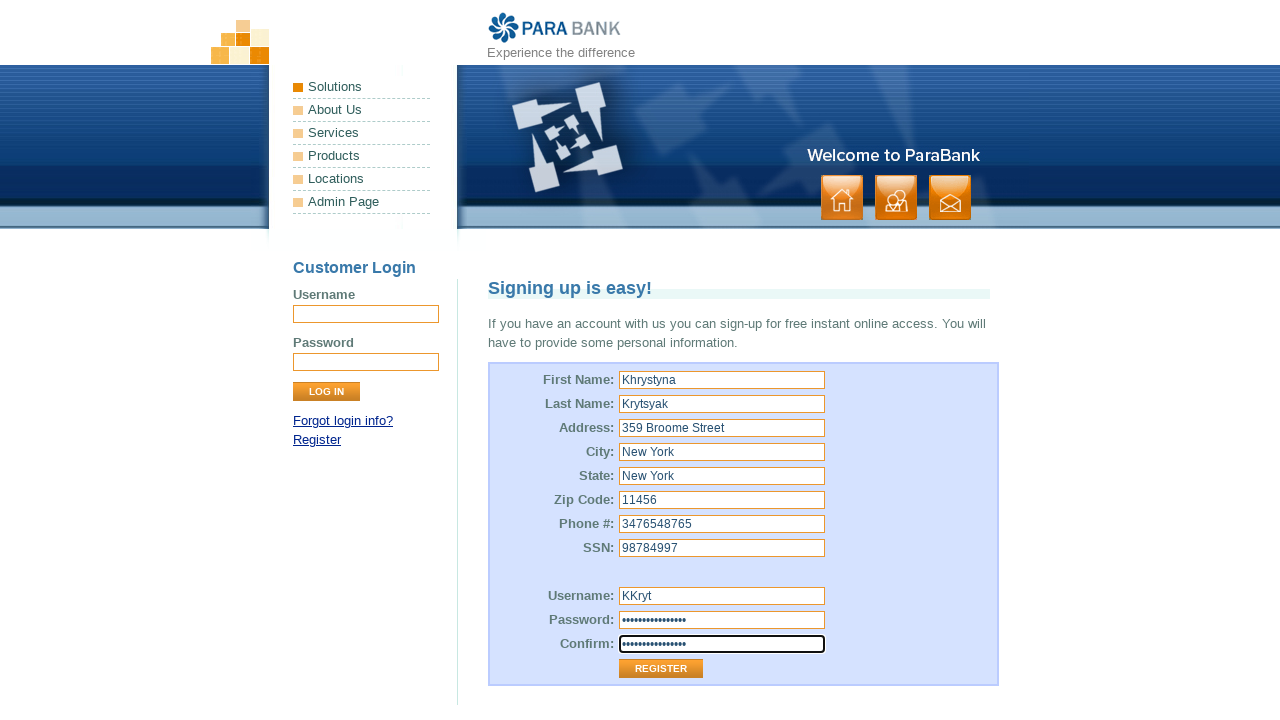

Clicked register button to submit the form at (896, 198) on .button
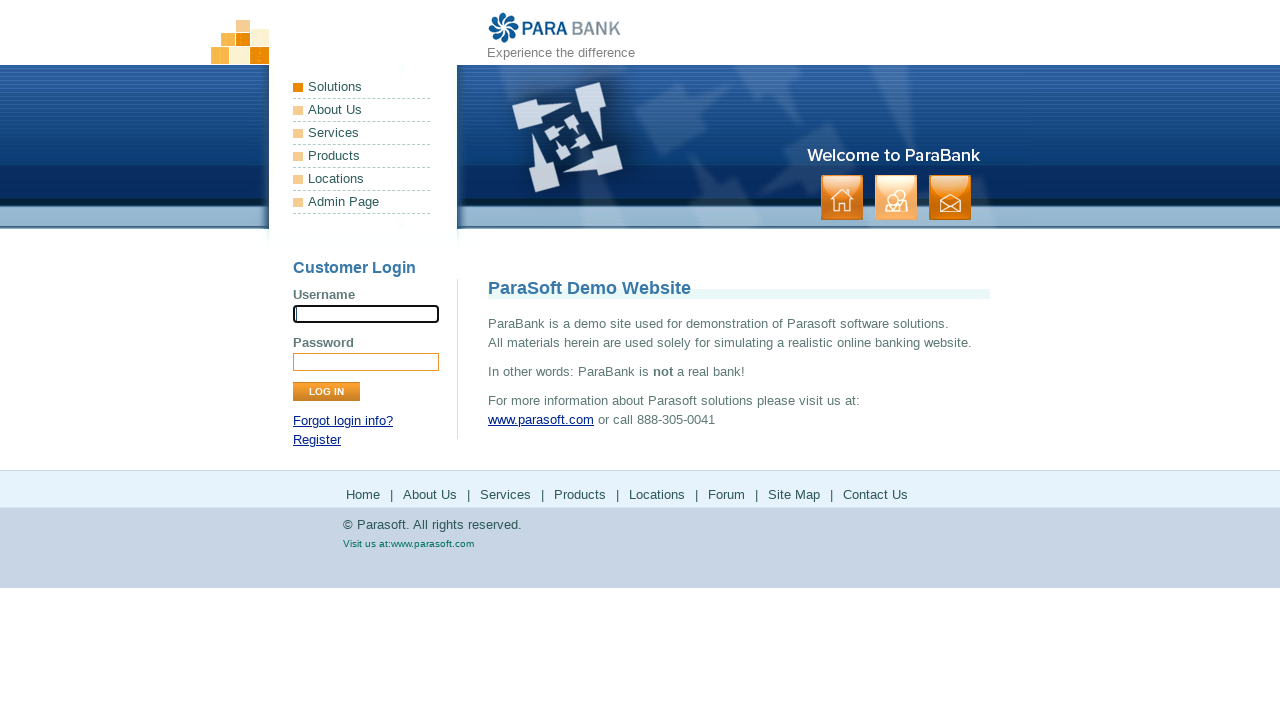

Waited 6 seconds for registration to process
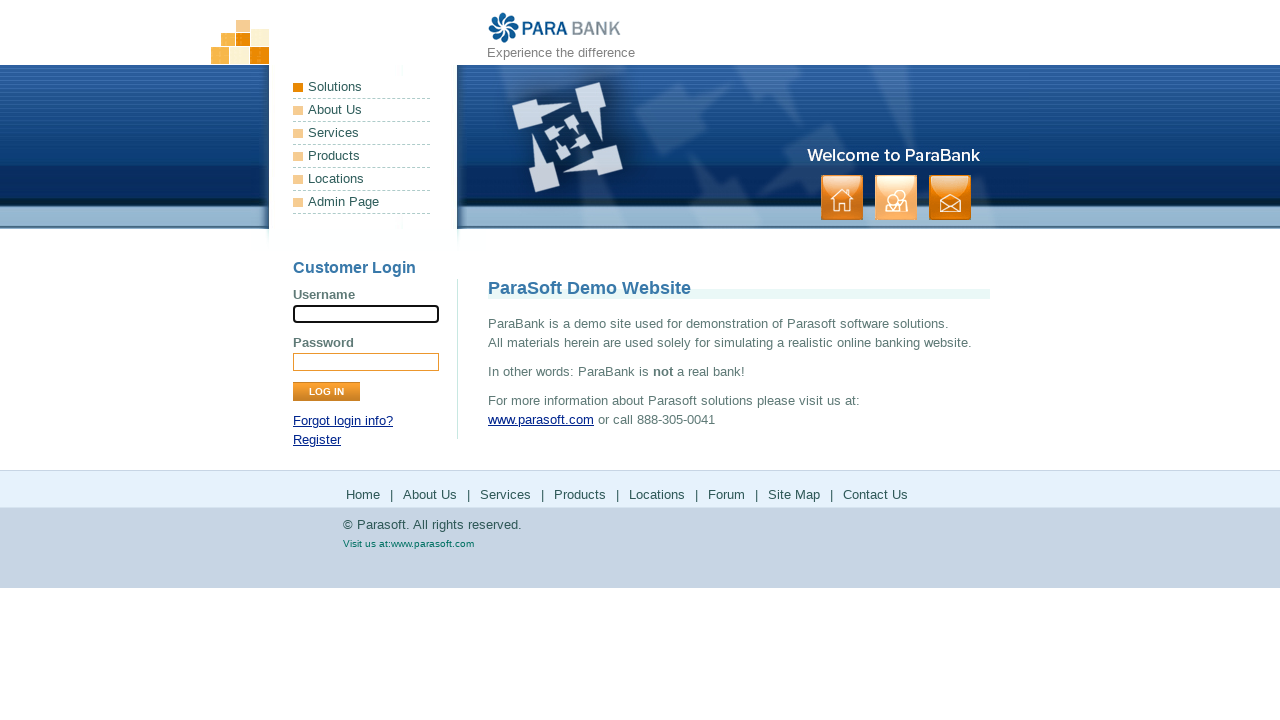

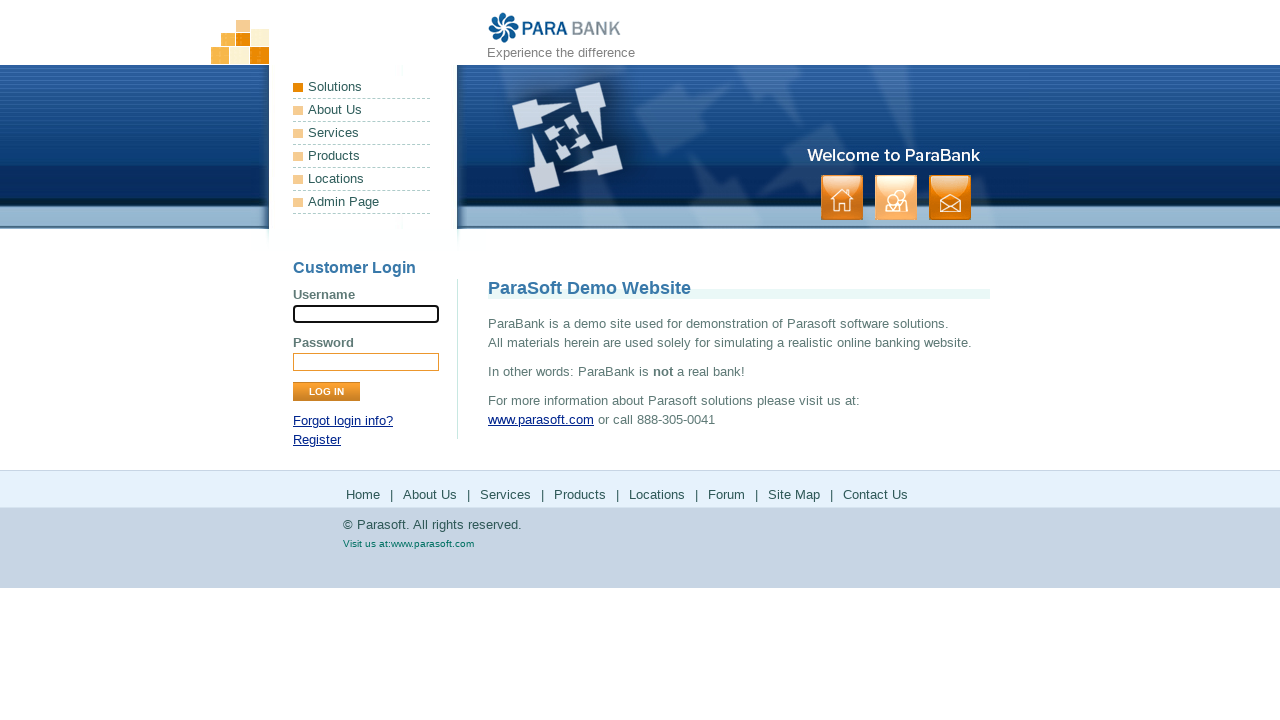